Tests text input functionality by filling a text field and clicking a button that updates its text based on the input value

Starting URL: http://www.uitestingplayground.com/textinput

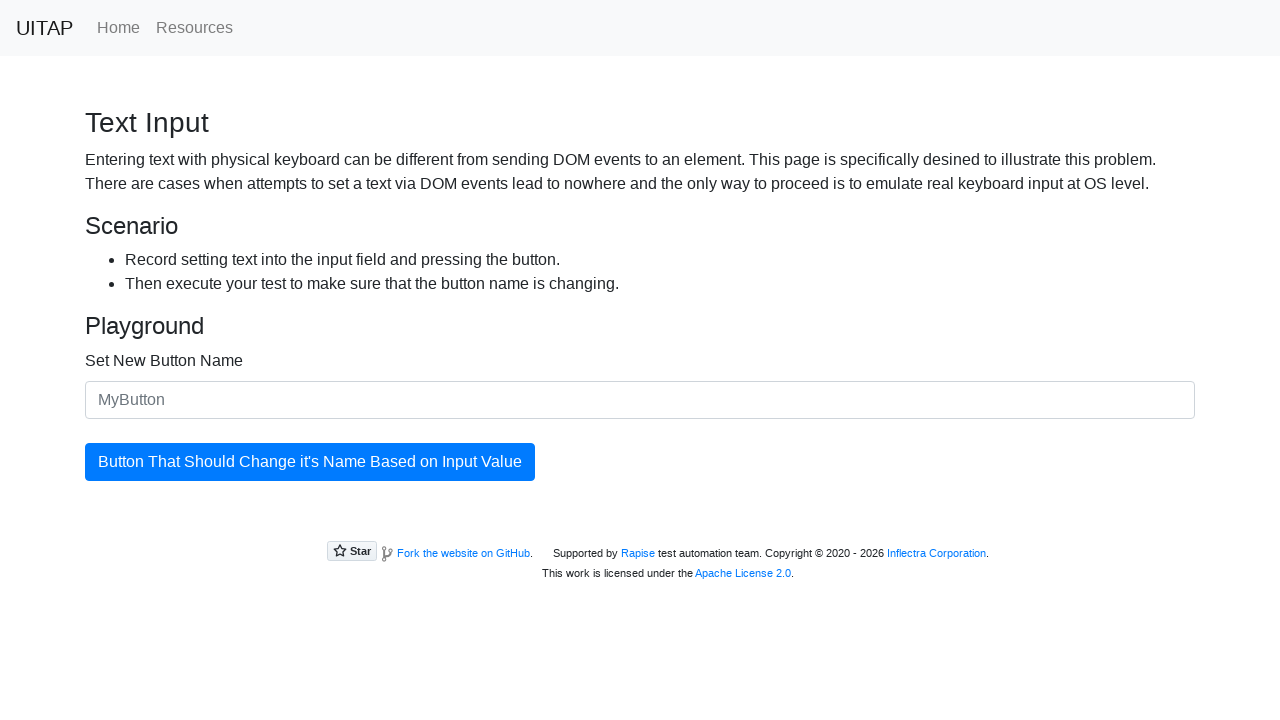

Filled text input field with 'This is new name' on #newButtonName
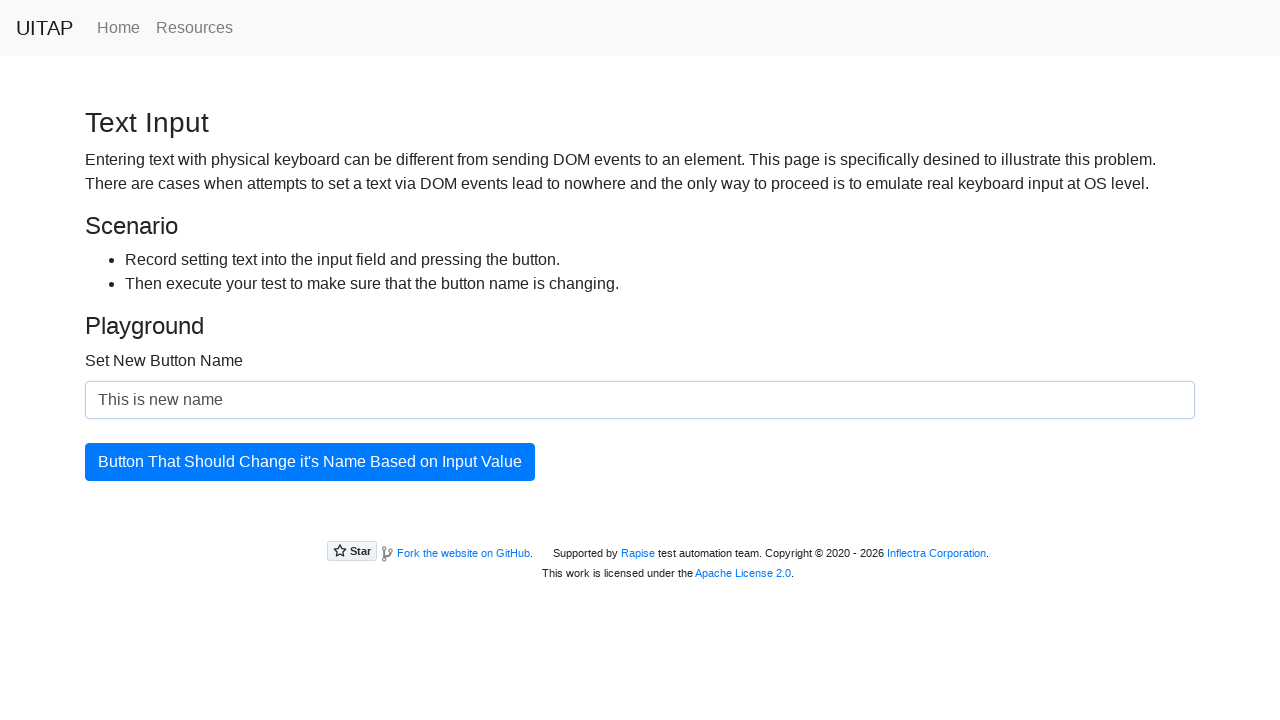

Clicked button to update its text based on input value at (310, 462) on #updatingButton
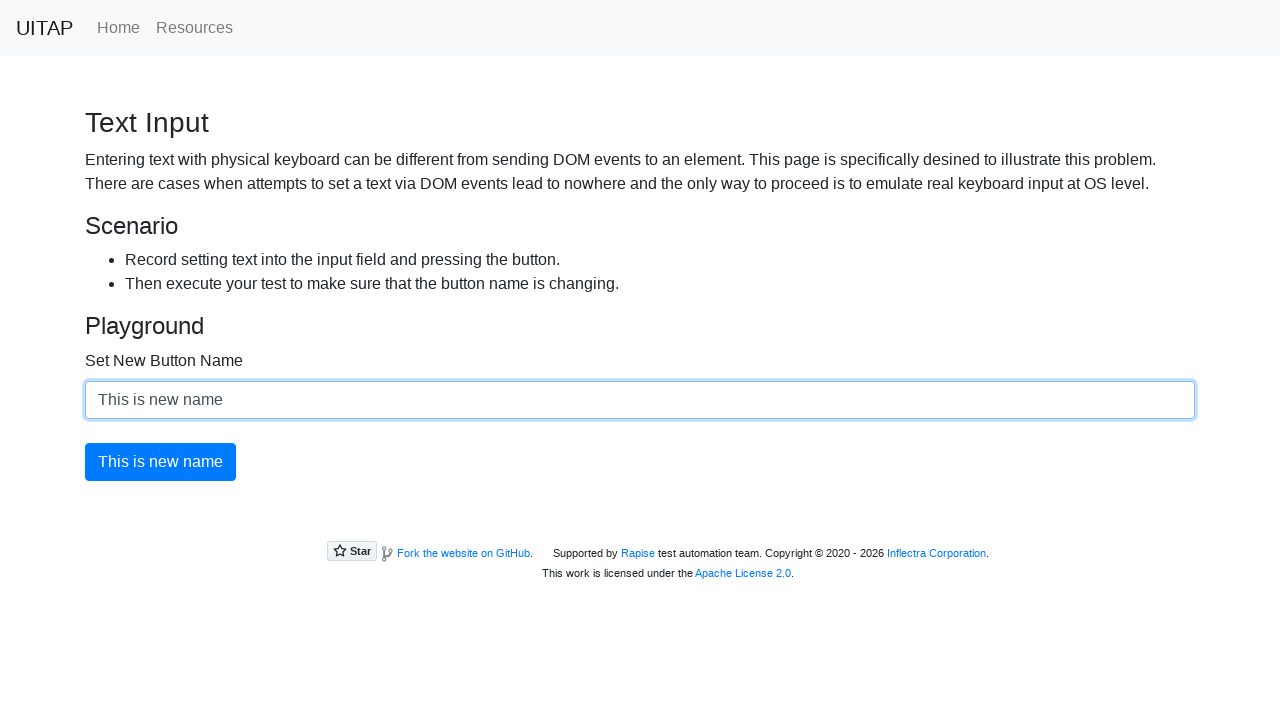

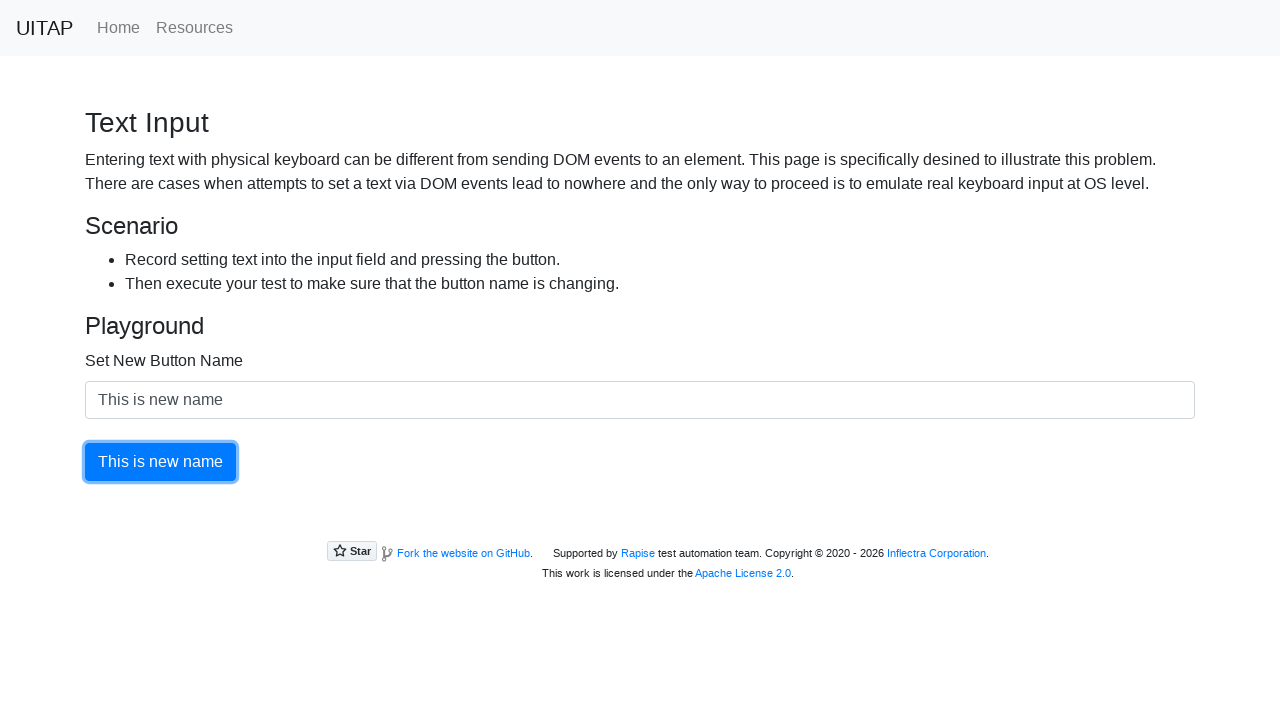